Navigates to the Microsoft homepage and verifies it loads successfully

Starting URL: http://www.microsoft.com

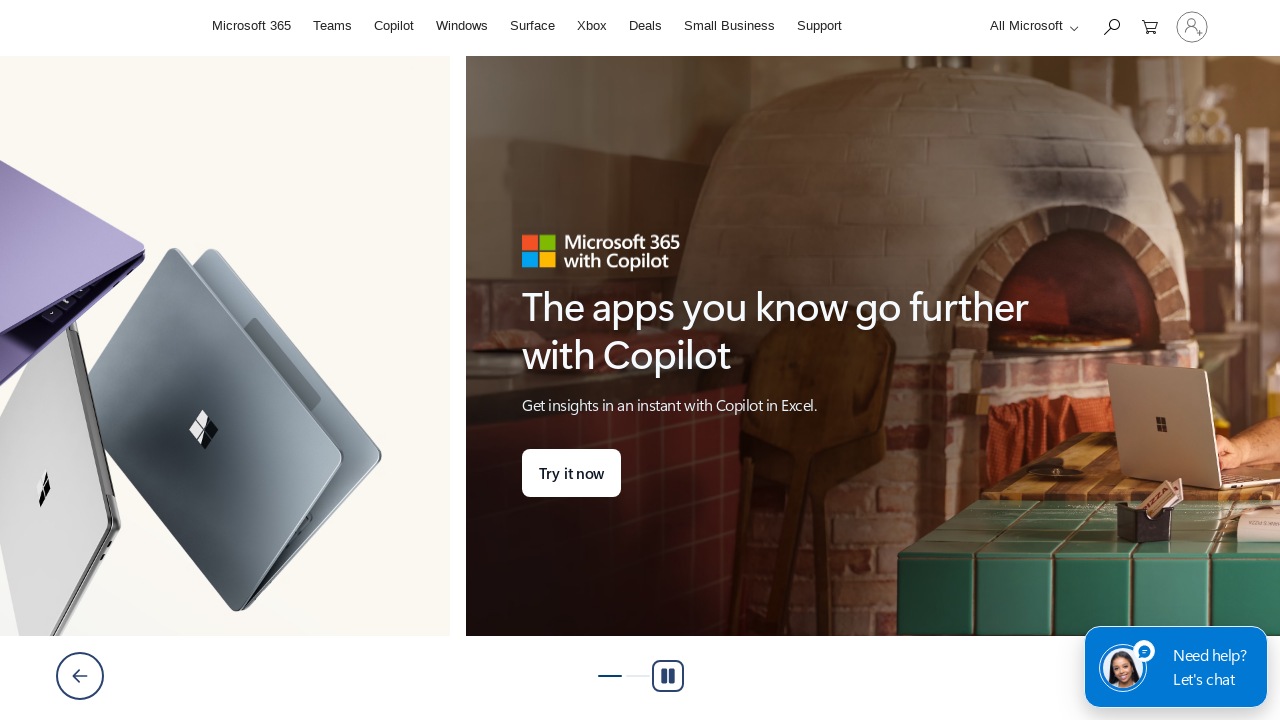

Navigated to Microsoft homepage
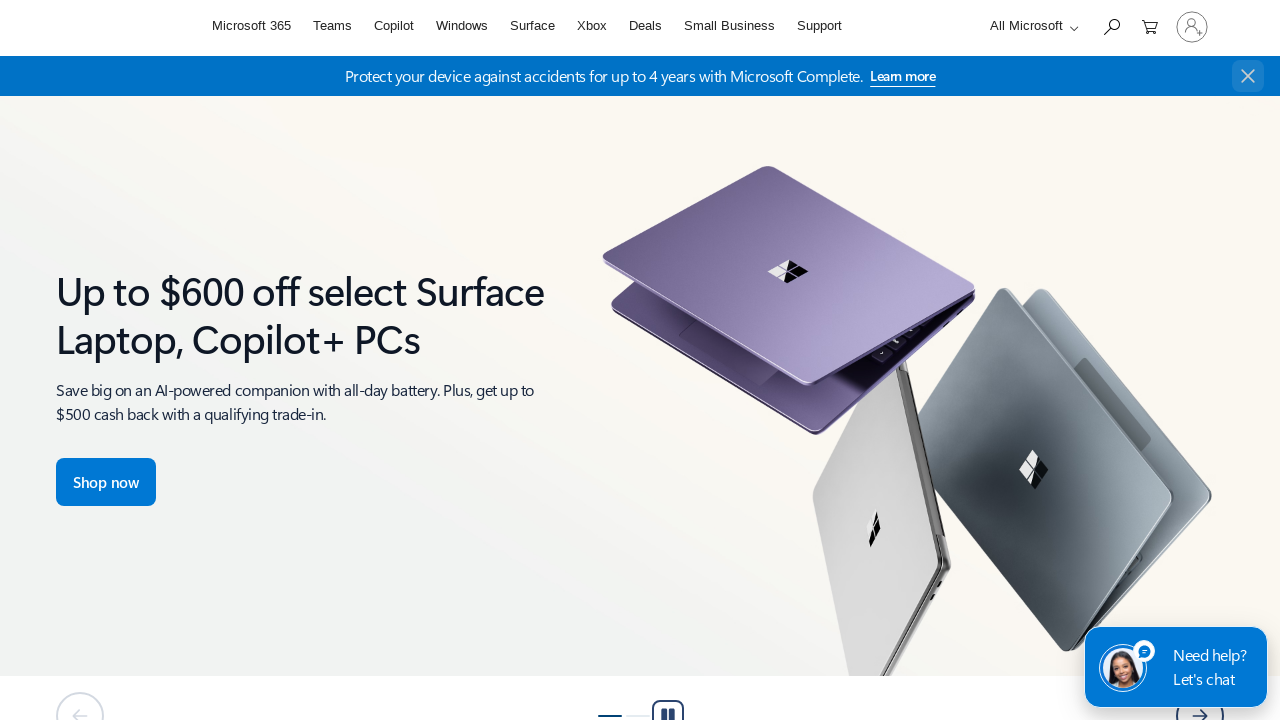

Microsoft homepage DOM content loaded successfully
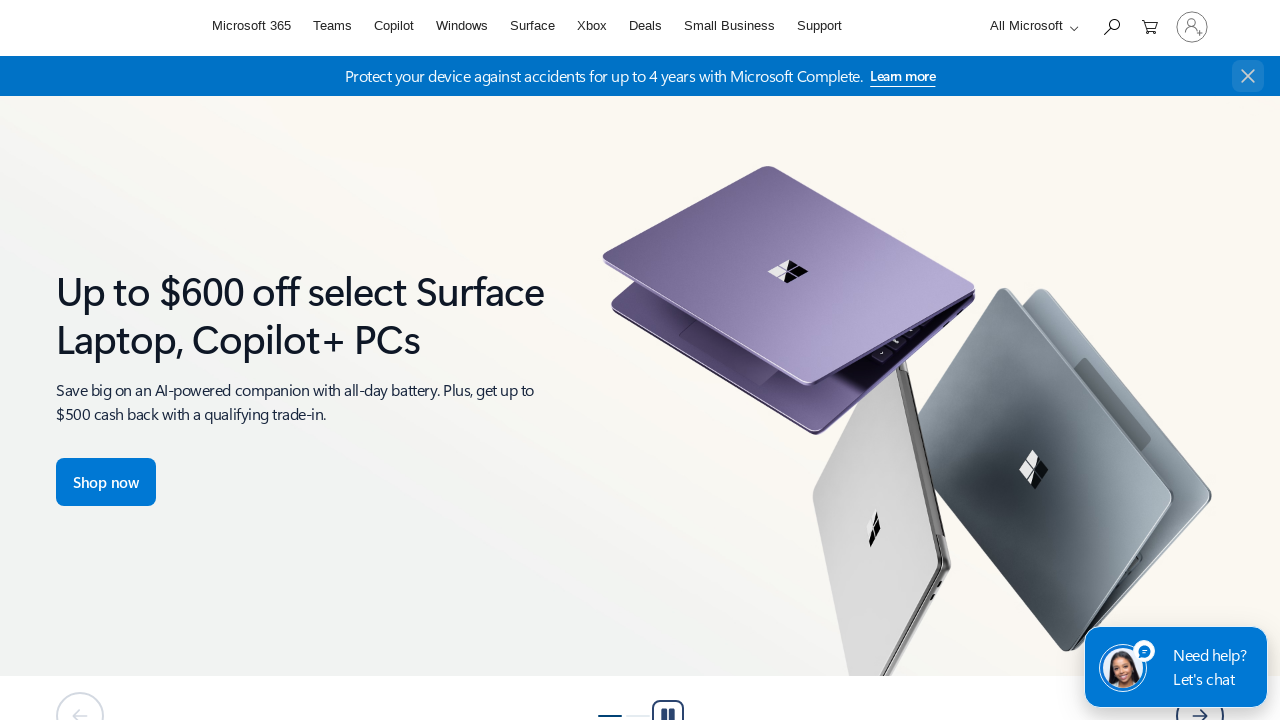

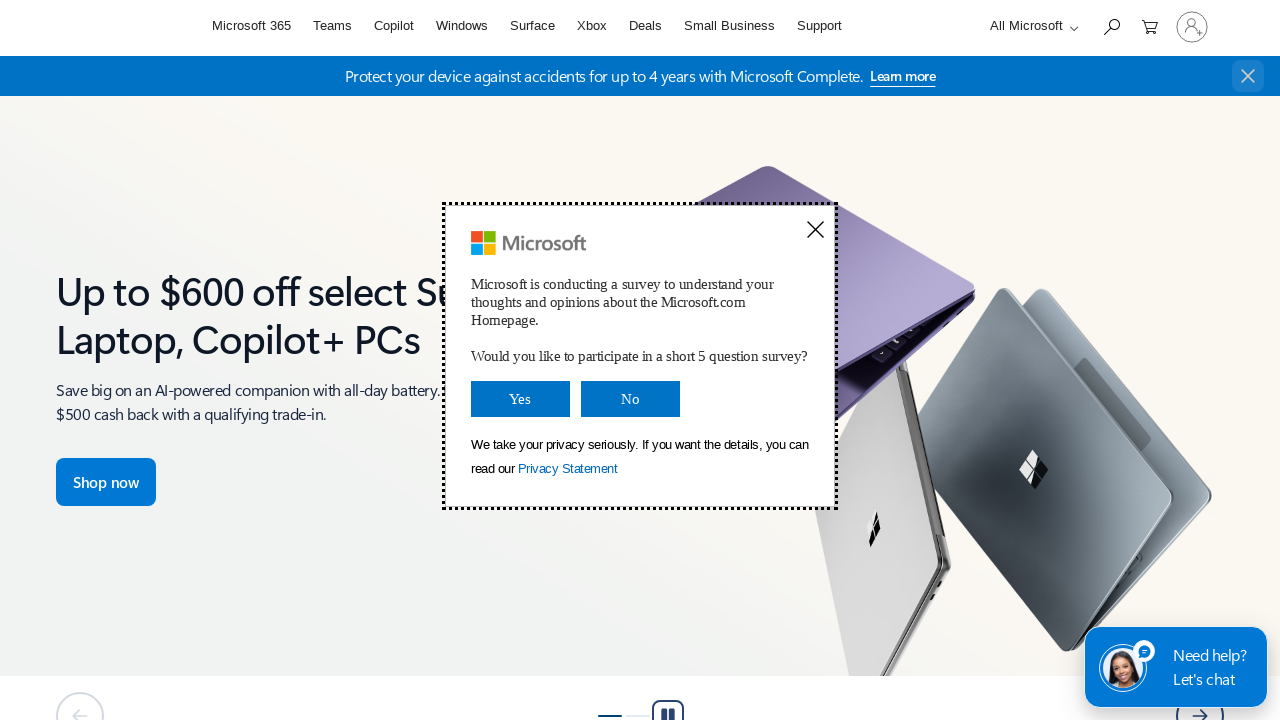